Tests mouse hover functionality by hovering over a "SwitchTo" link to reveal a dropdown menu, then clicking on the "Windows" link option

Starting URL: https://demo.automationtesting.in/Register.html

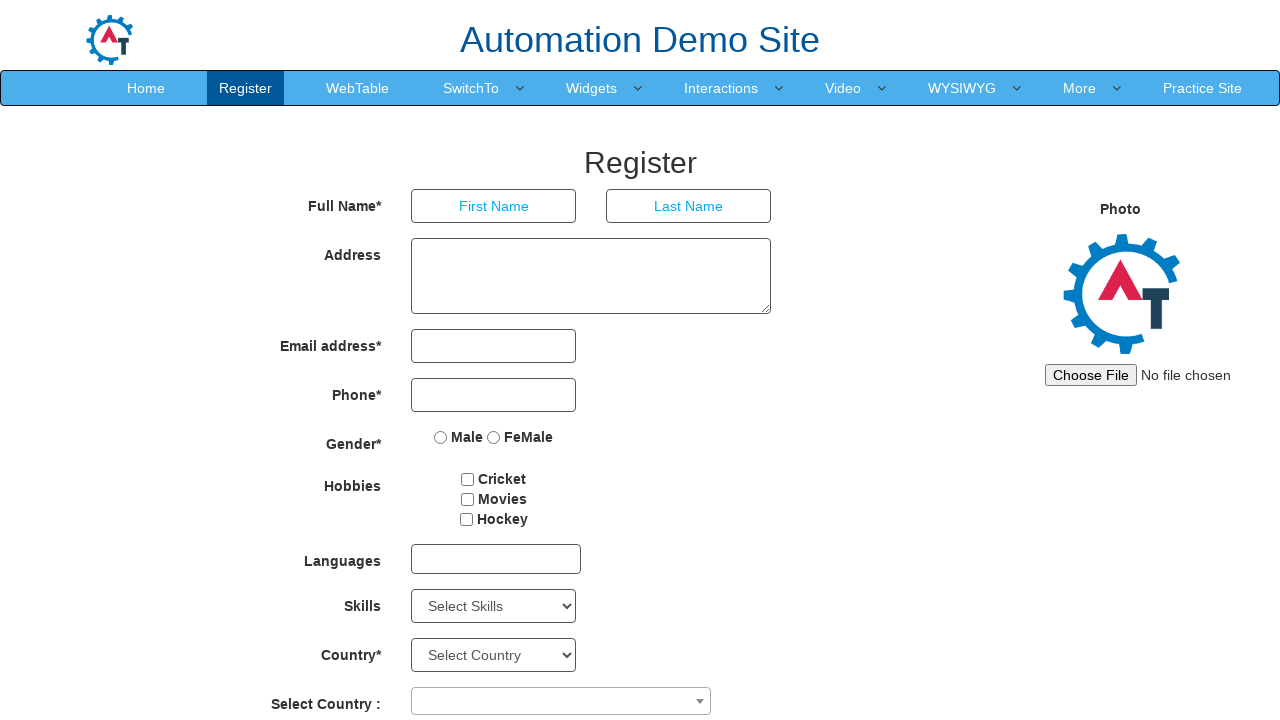

Hovered over 'SwitchTo' link to reveal dropdown menu at (471, 88) on a:text('SwitchTo')
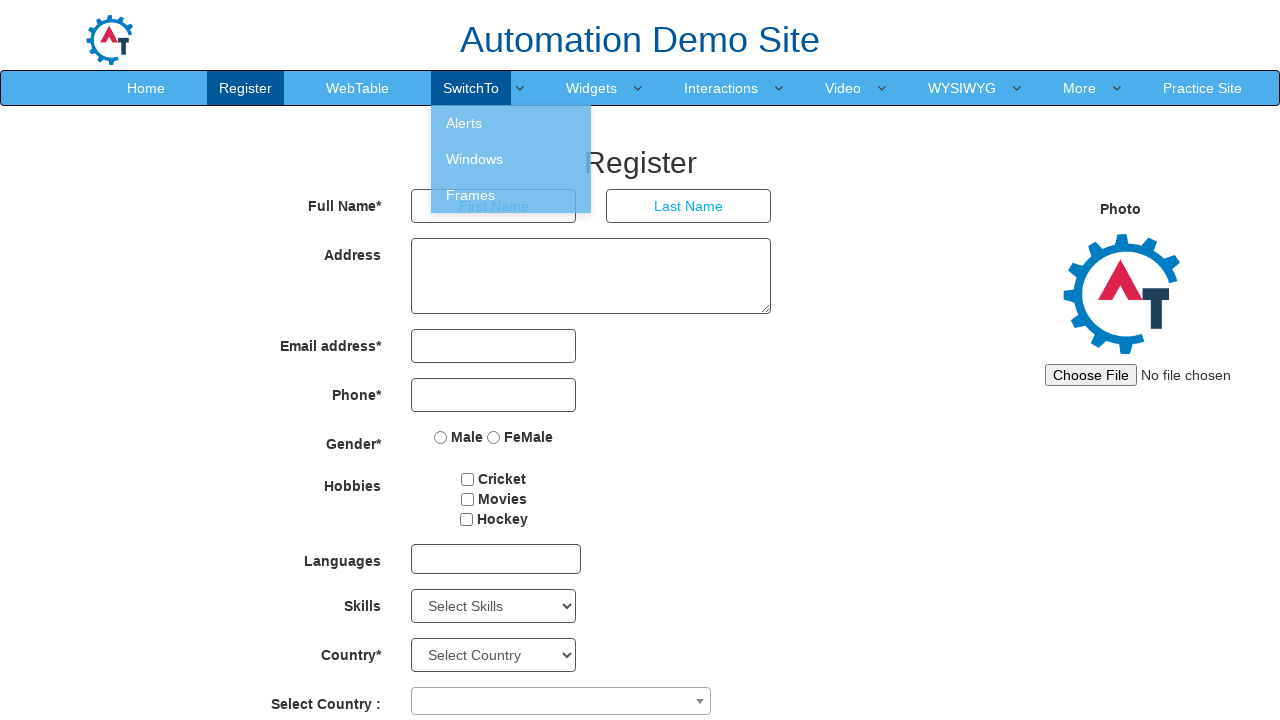

Clicked on 'Windows' link from dropdown menu at (511, 159) on a:text('Windows')
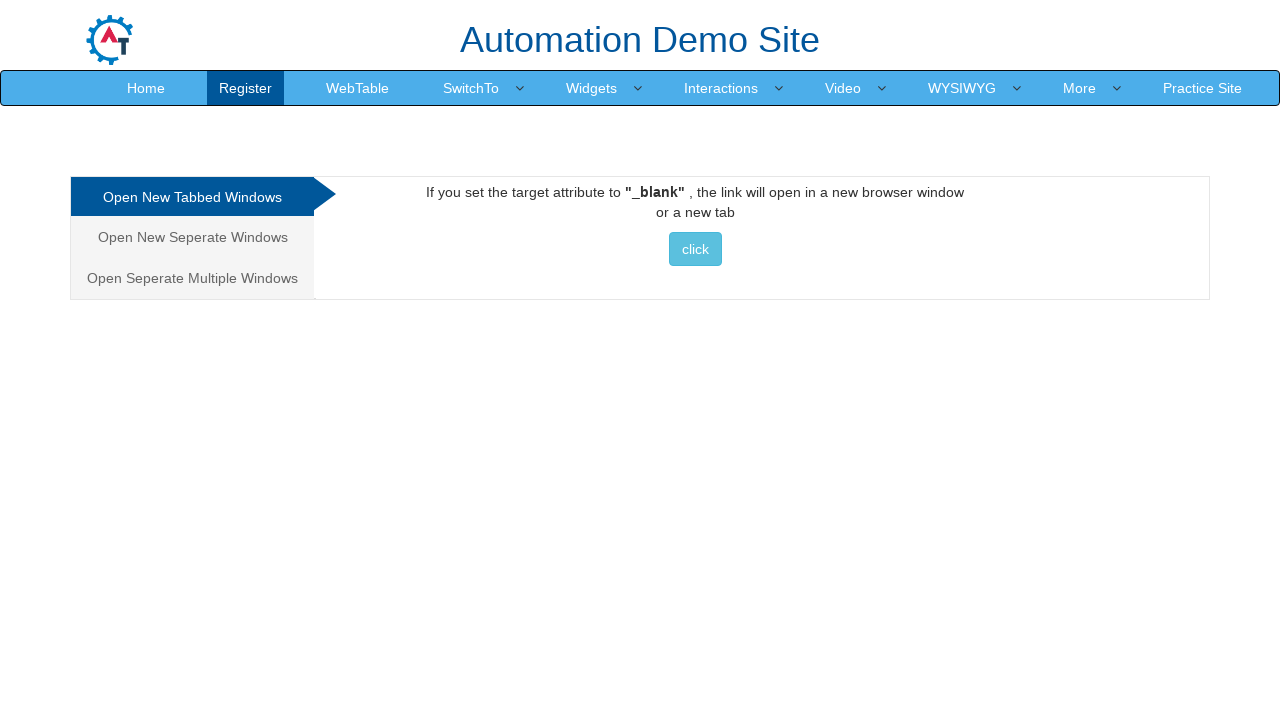

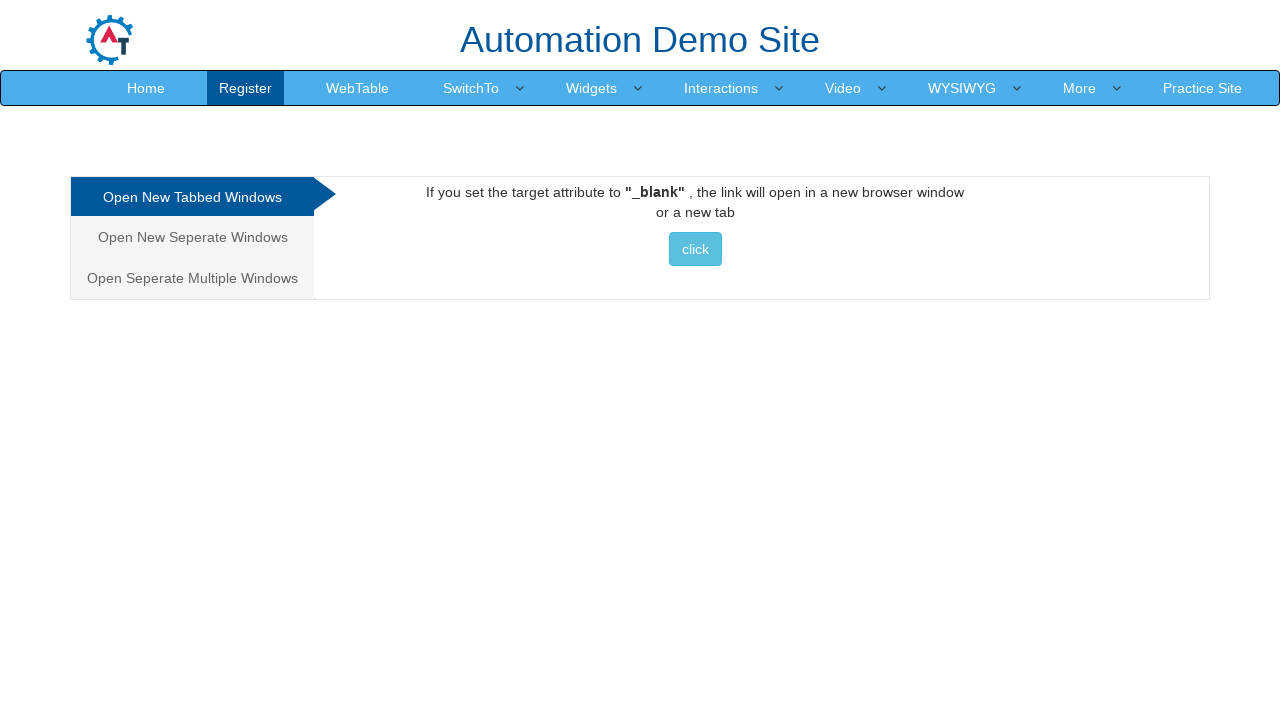